Tests opening multiple tabs by clicking header buttons and opening new tabs for different URLs

Starting URL: https://rahulshettyacademy.com/AutomationPractice/

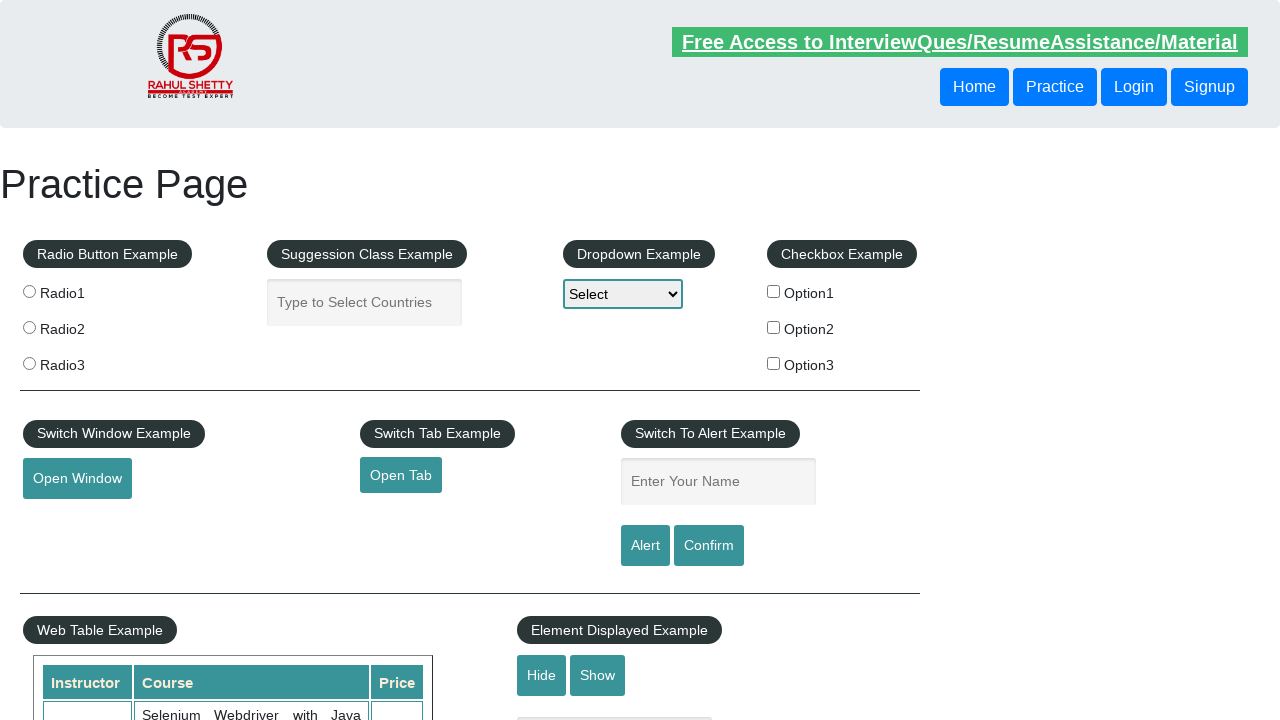

Located header element
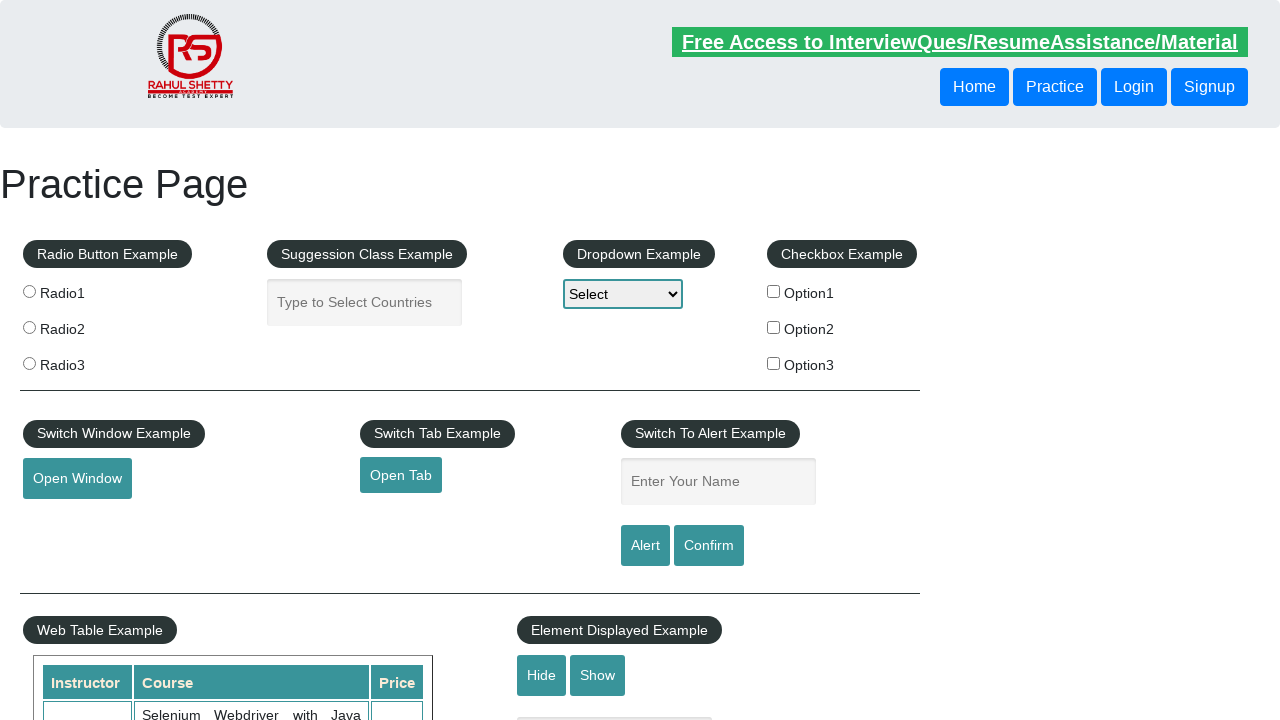

Found all primary buttons in header
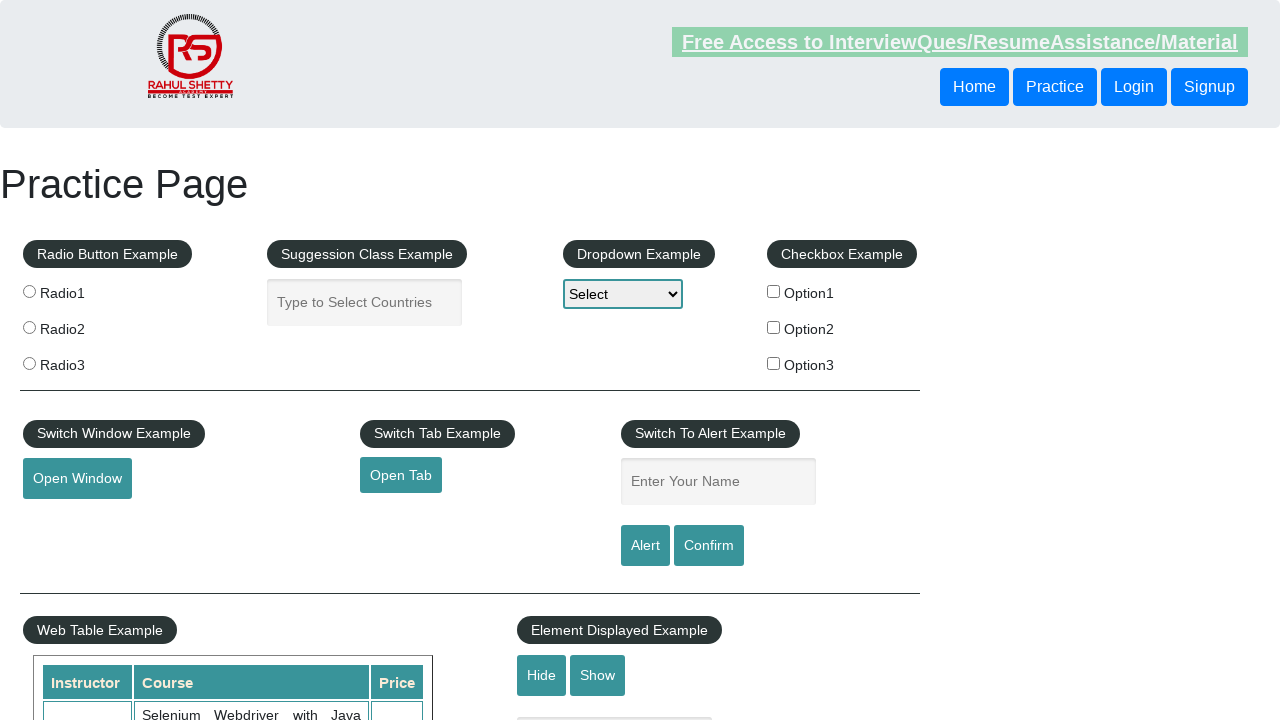

Stored base URL: https://rahulshettyacademy.com/AutomationPractice/
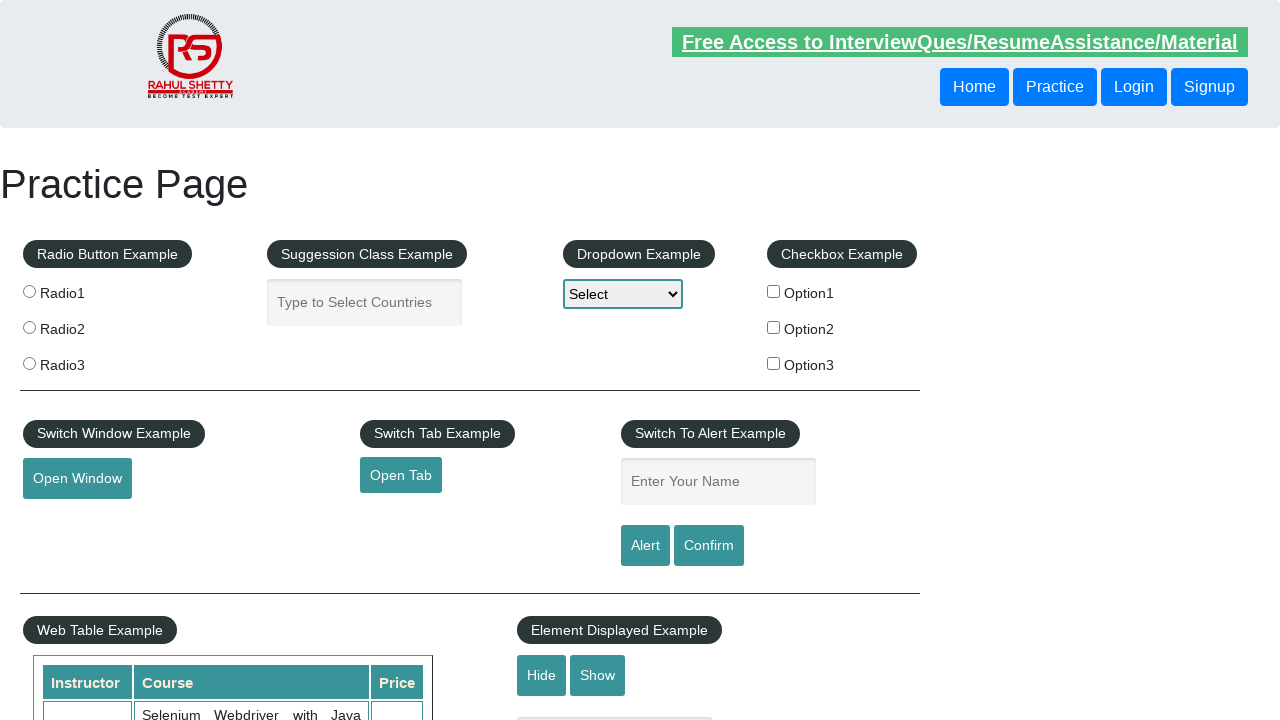

Clicked a primary button in header at (974, 87) on xpath=//html/body/header >> .btn-primary >> nth=0
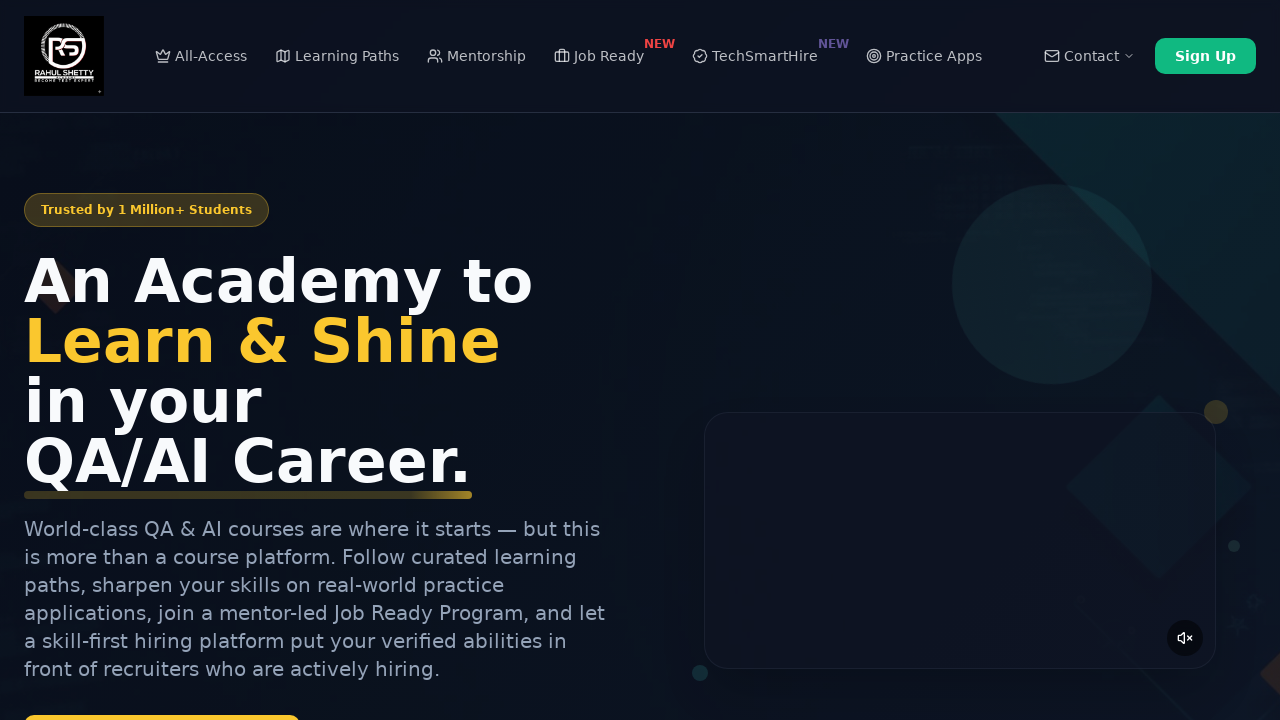

Captured current URL after button click: https://rahulshettyacademy.com/
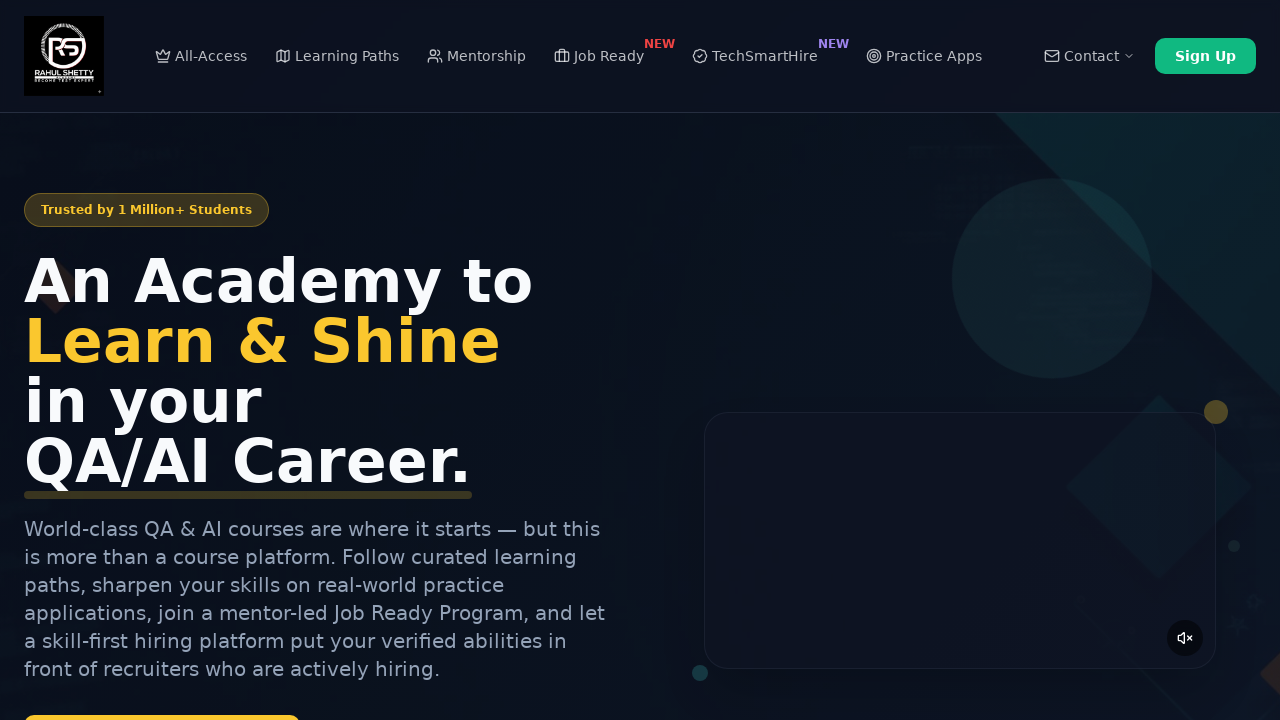

Navigated back to base URL
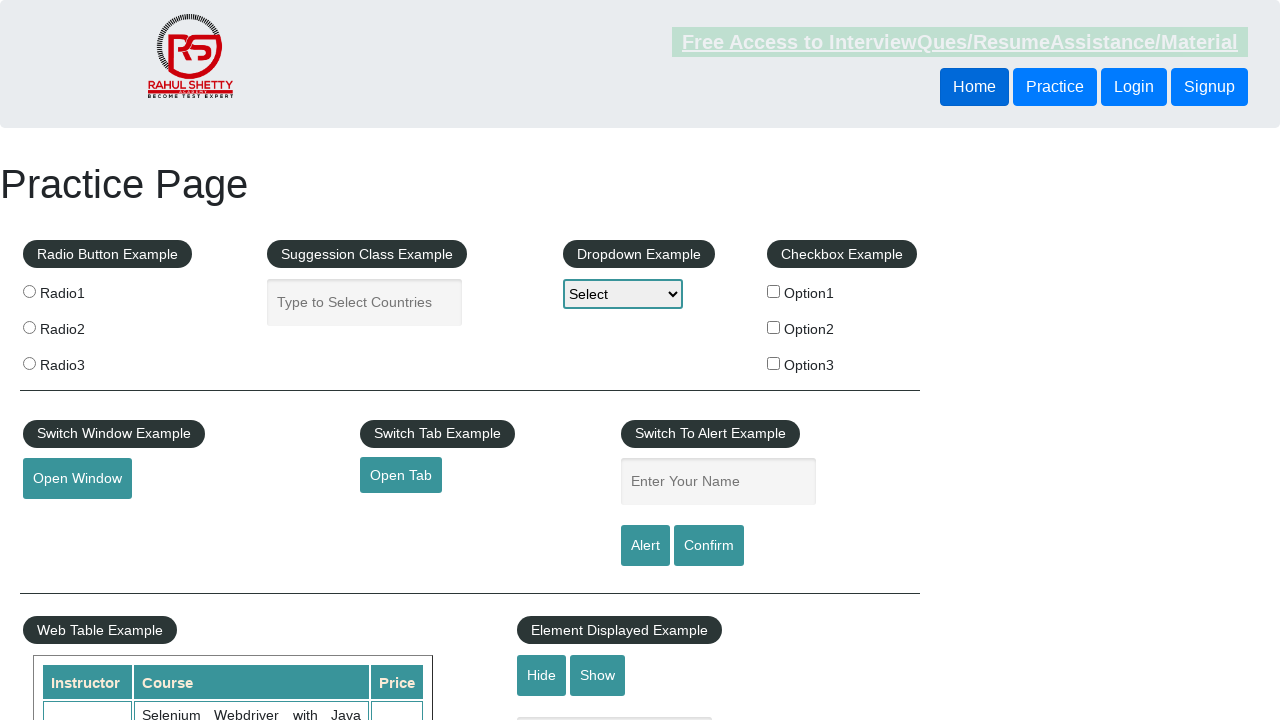

Created new tab 1 of 8
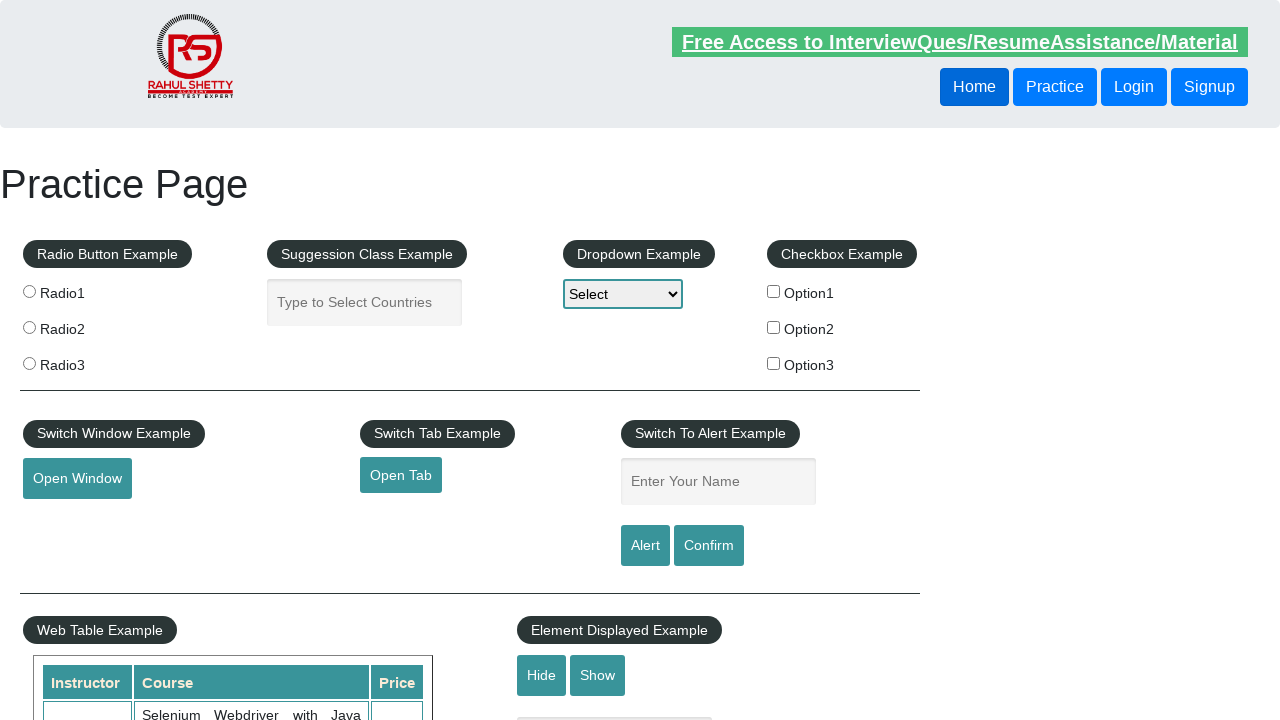

Navigated new tab 1 to: https://rahulshettyacademy.com/
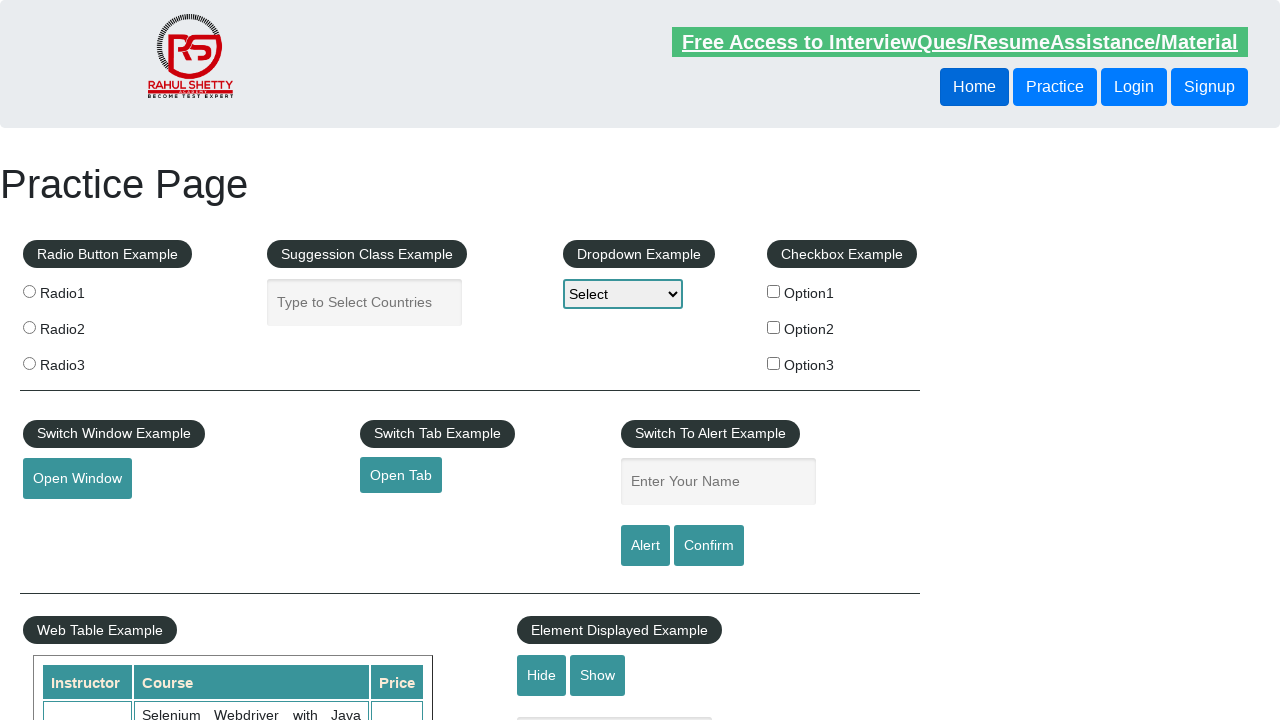

Created new tab 2 of 8
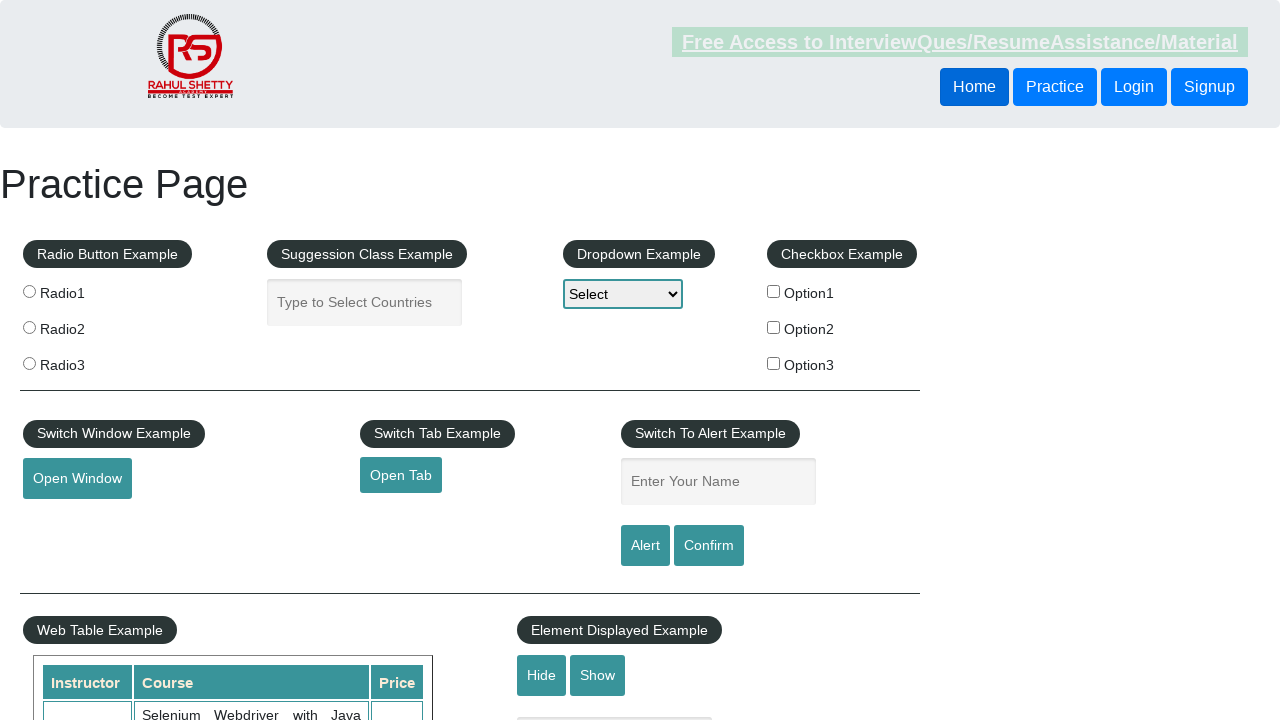

Navigated new tab 2 to: https://rahulshettyacademy.com/
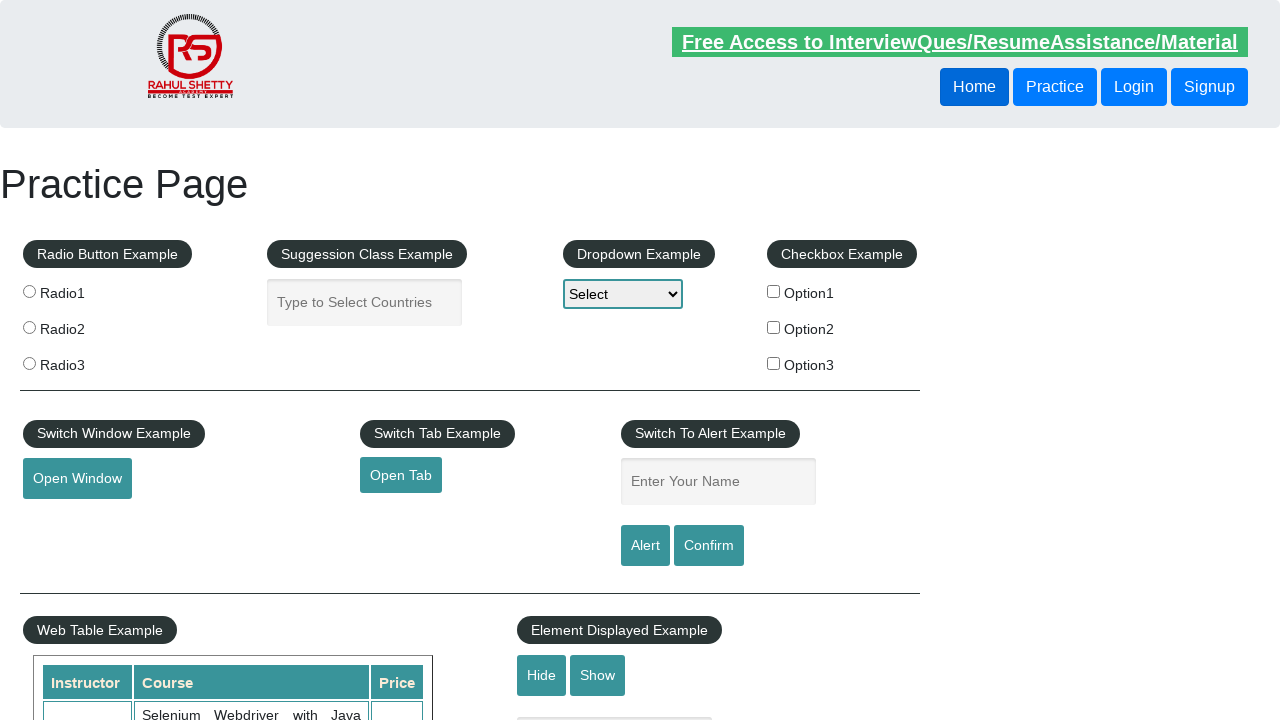

Created new tab 3 of 8
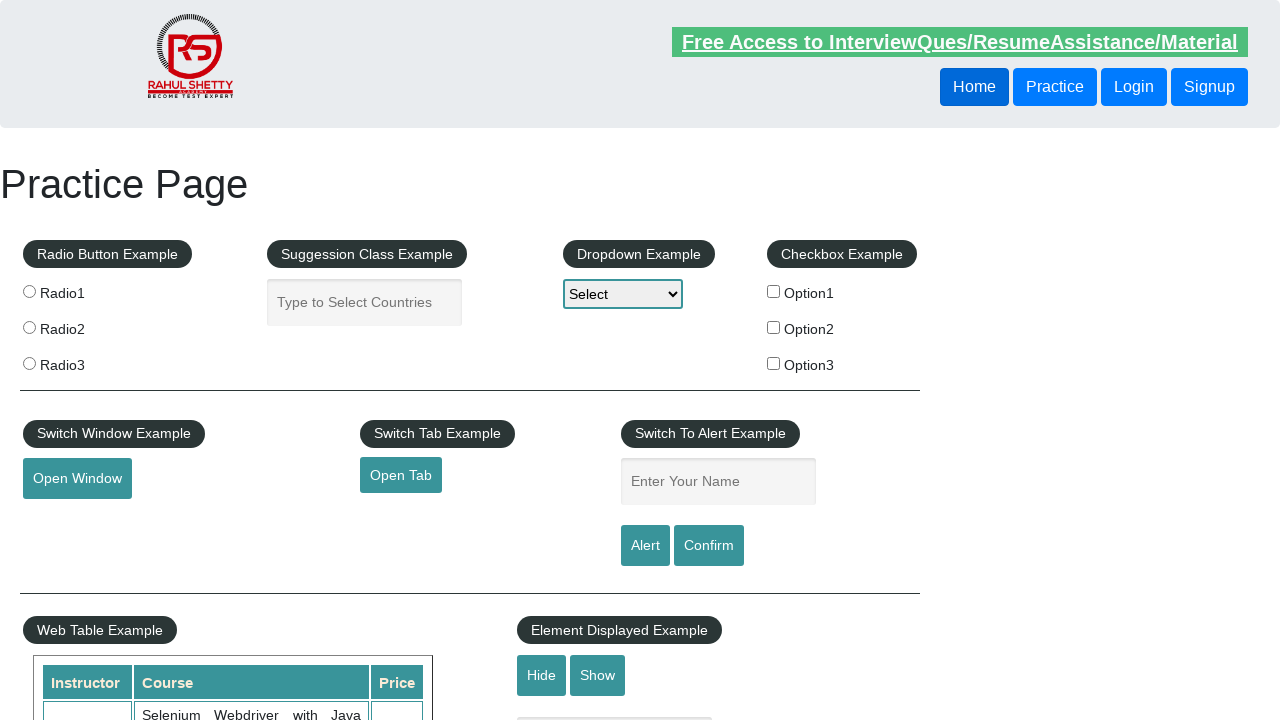

Navigated new tab 3 to: https://rahulshettyacademy.com/
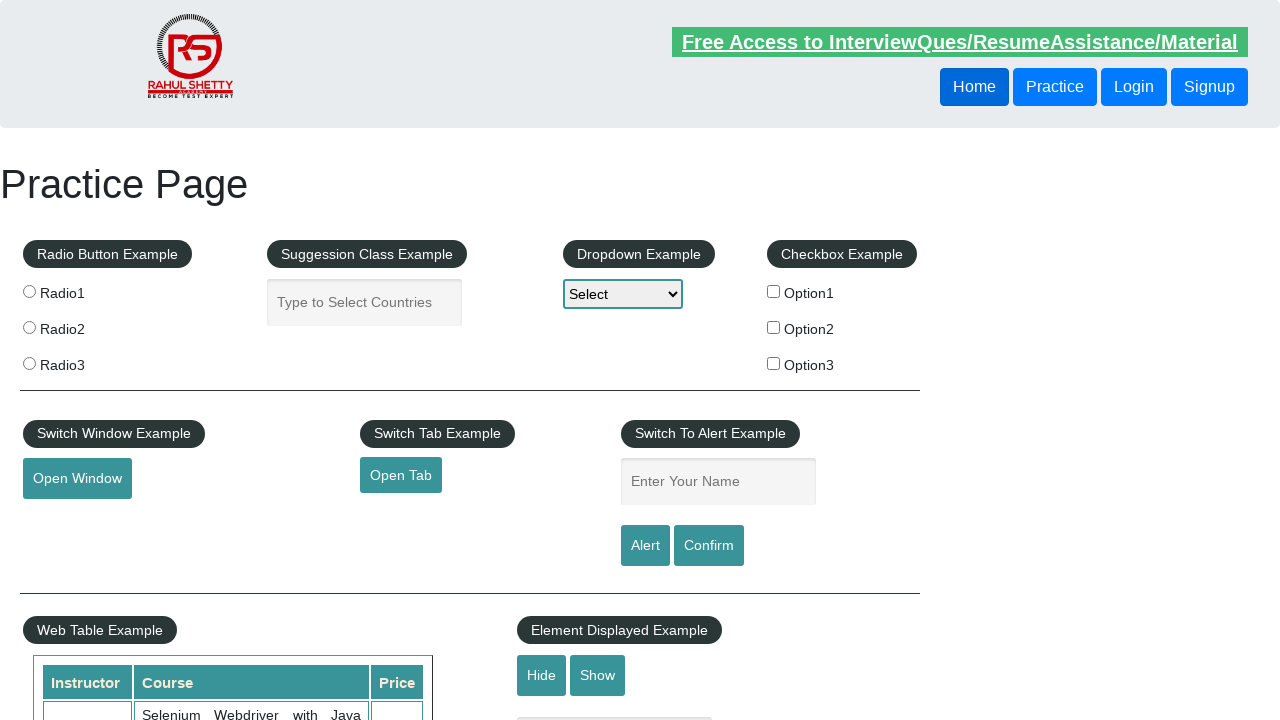

Created new tab 4 of 8
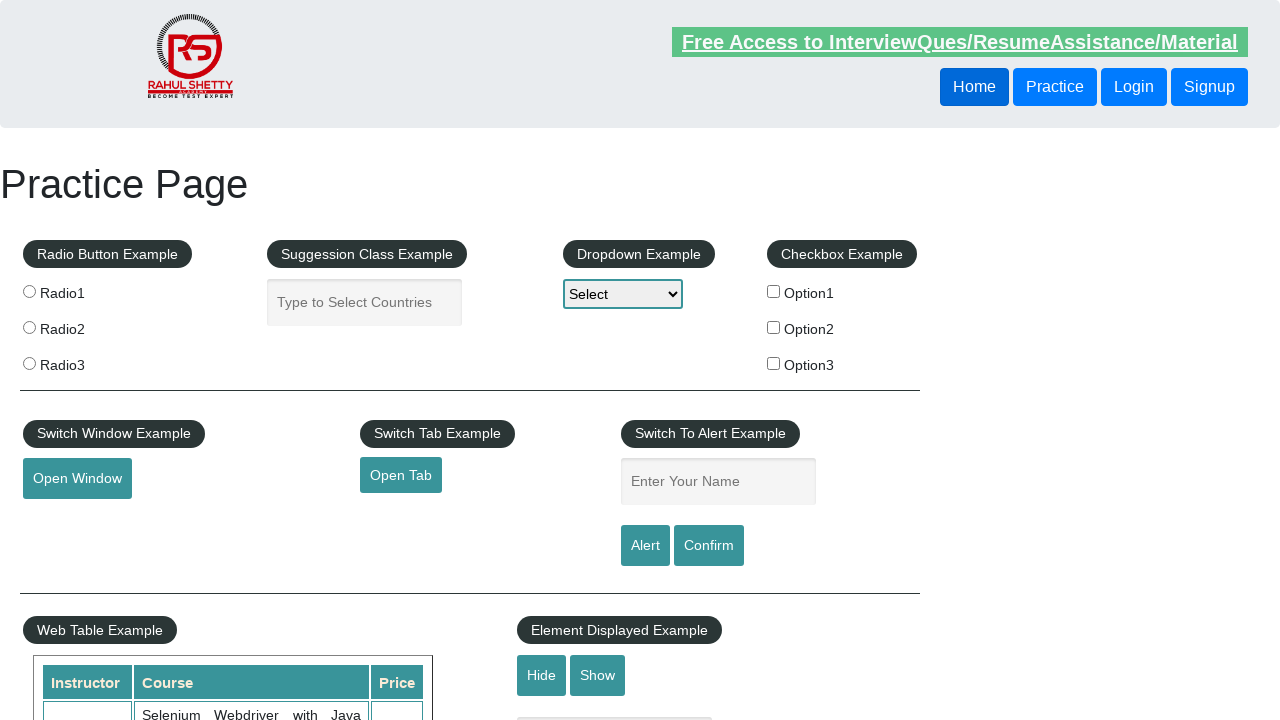

Navigated new tab 4 to: https://rahulshettyacademy.com/
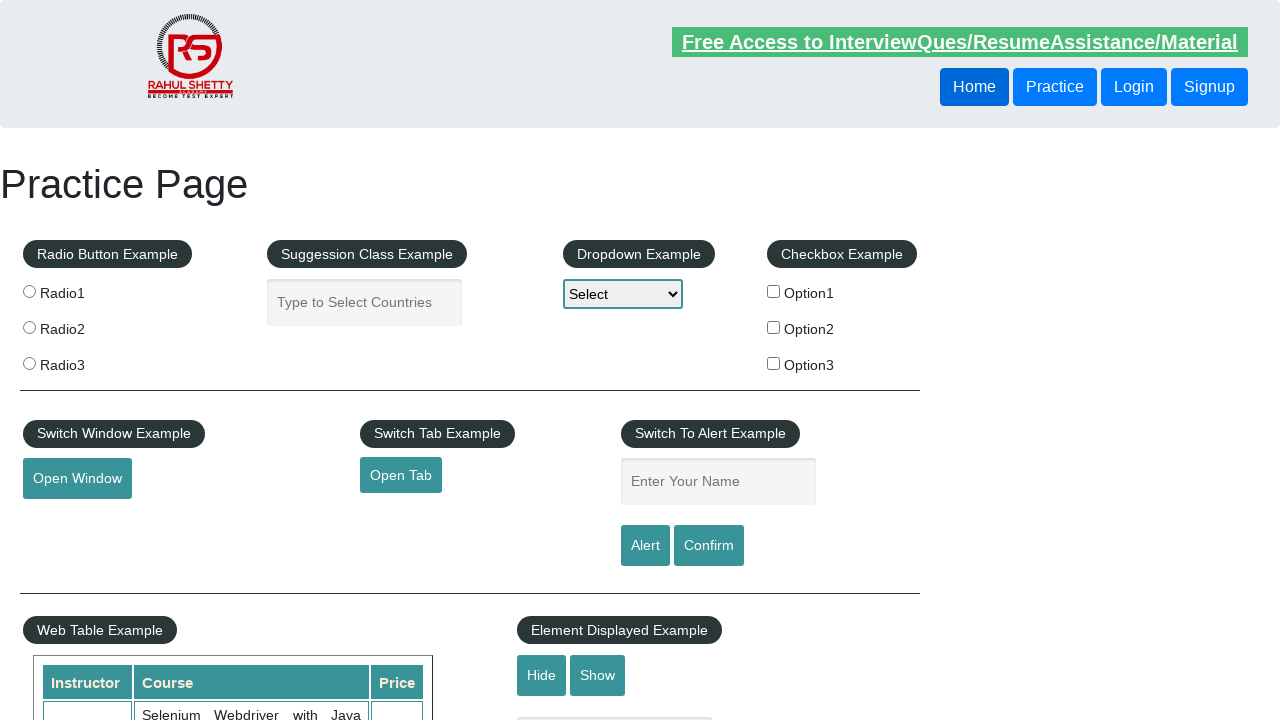

Created new tab 5 of 8
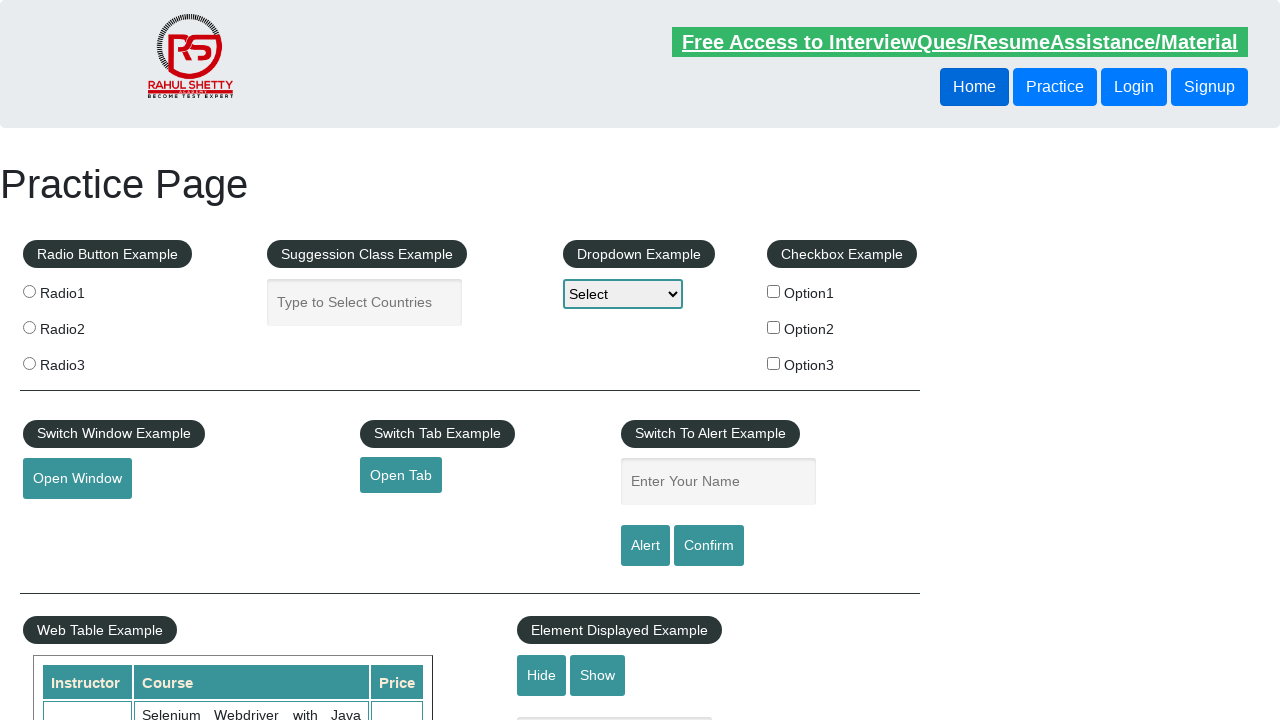

Navigated new tab 5 to: https://rahulshettyacademy.com/
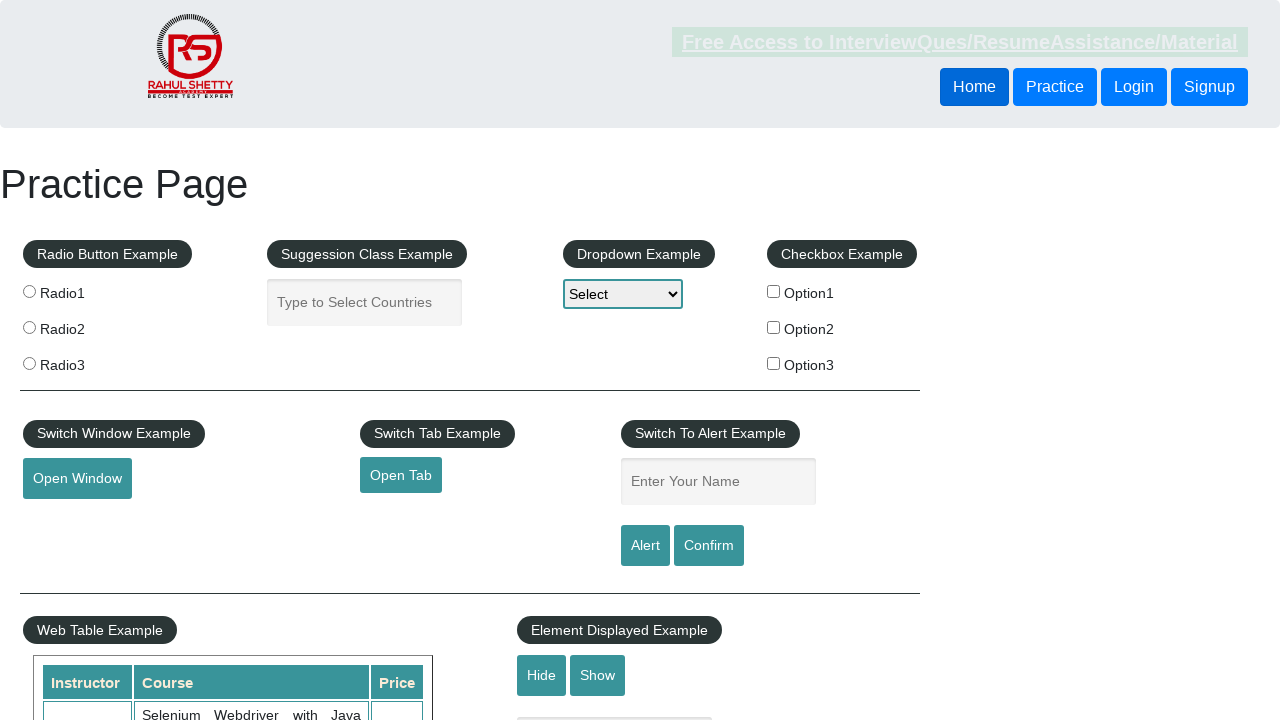

Created new tab 6 of 8
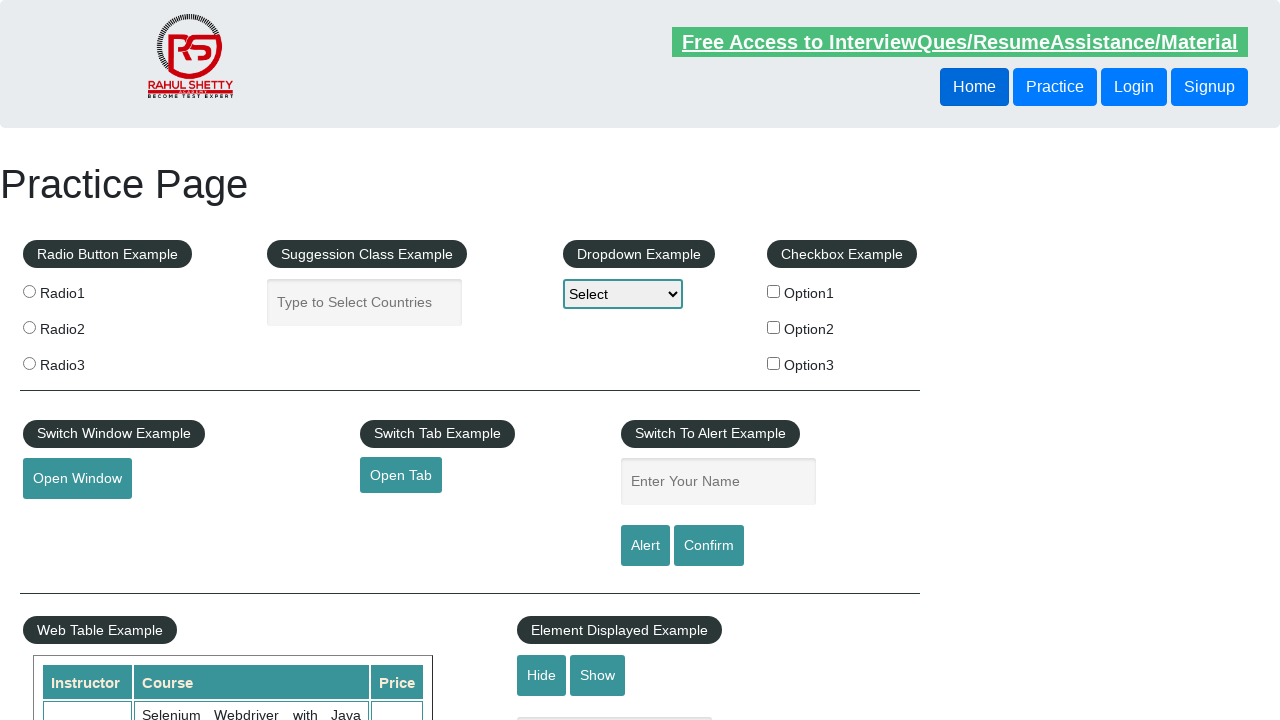

Navigated new tab 6 to: https://rahulshettyacademy.com/
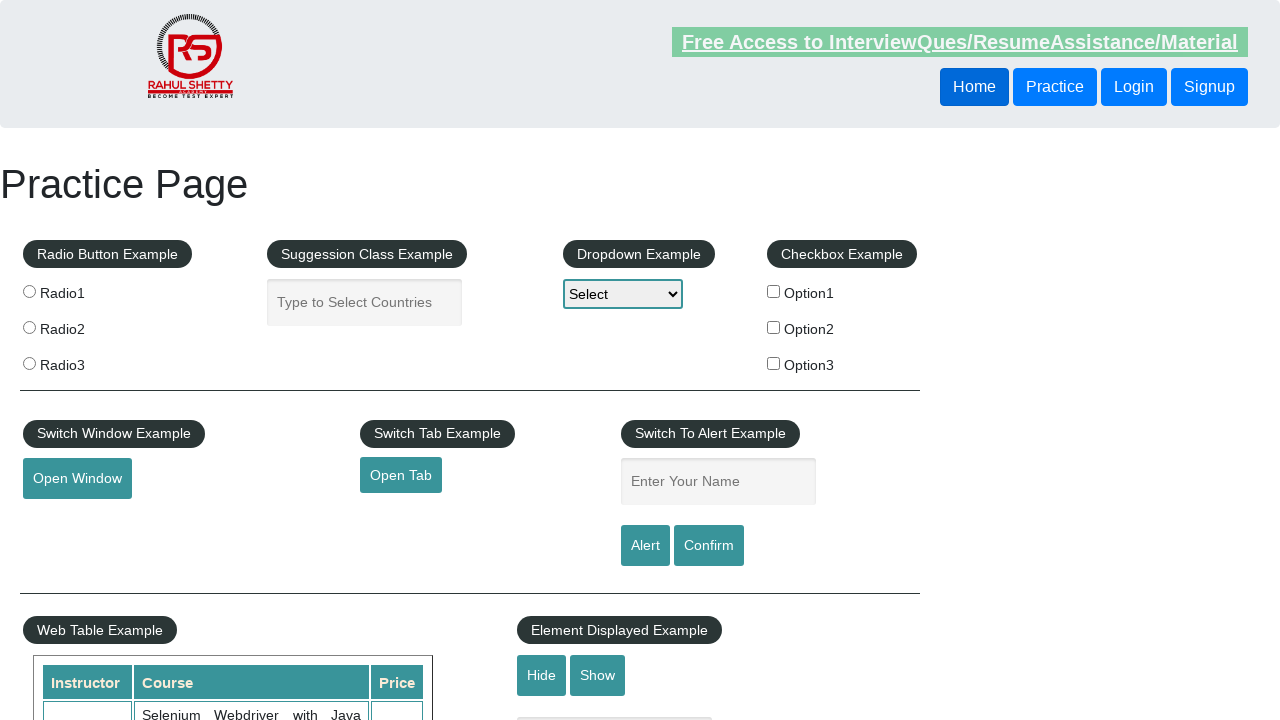

Created new tab 7 of 8
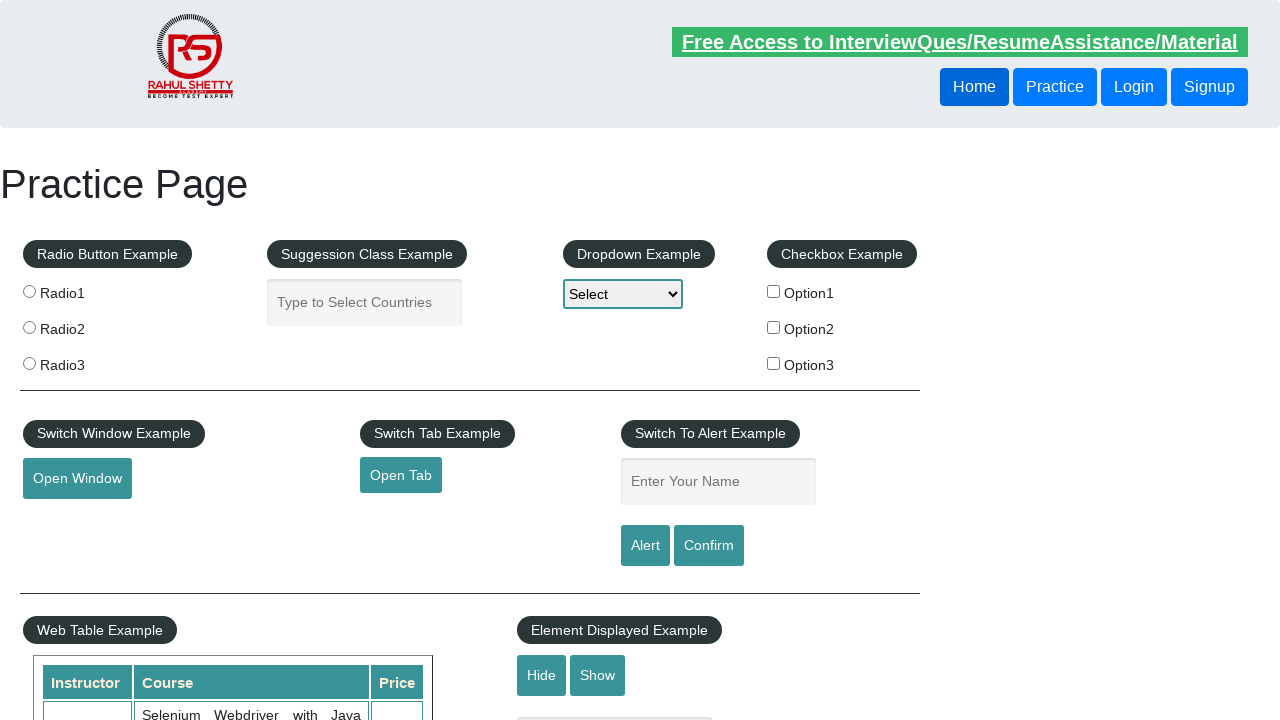

Navigated new tab 7 to: https://rahulshettyacademy.com/
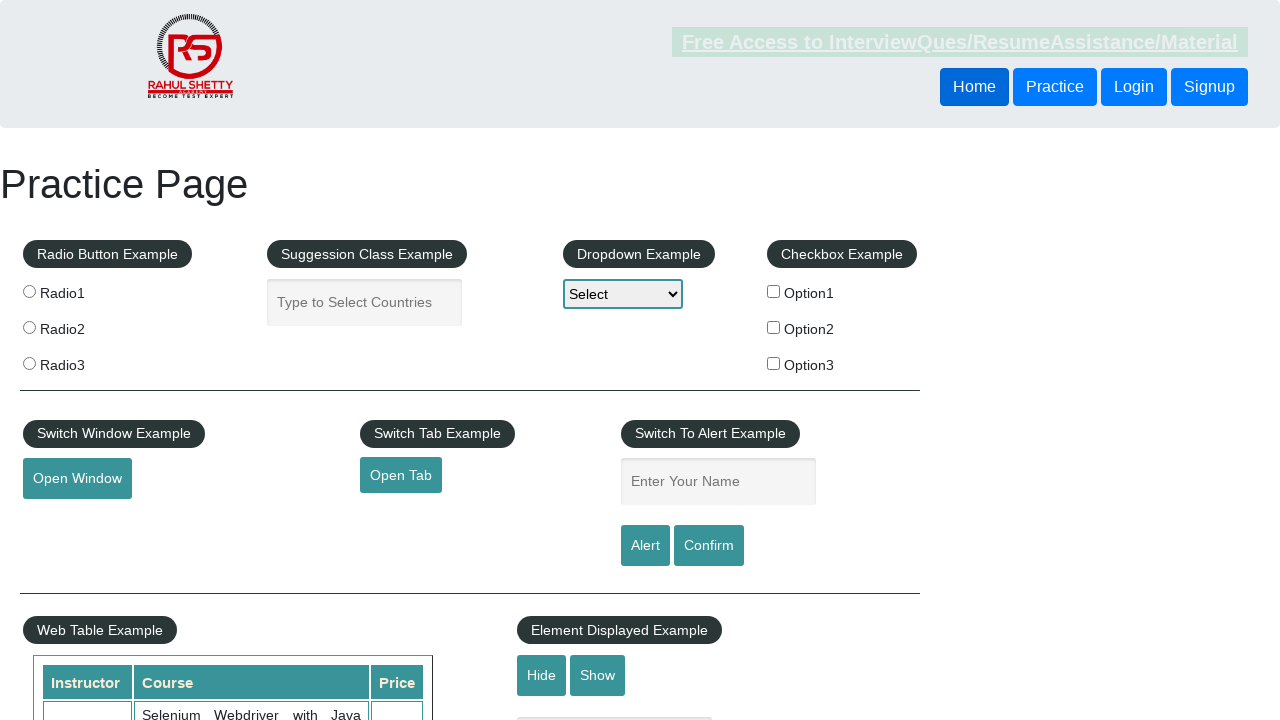

Created new tab 8 of 8
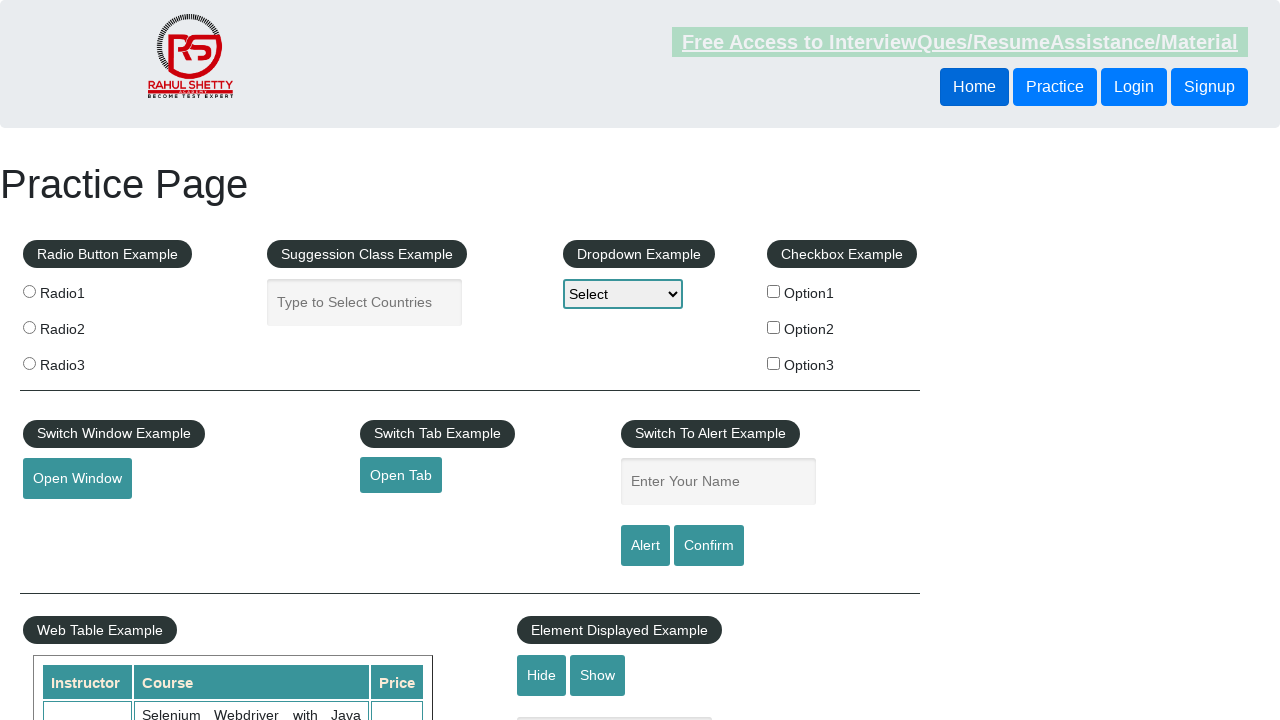

Navigated new tab 8 to: https://rahulshettyacademy.com/
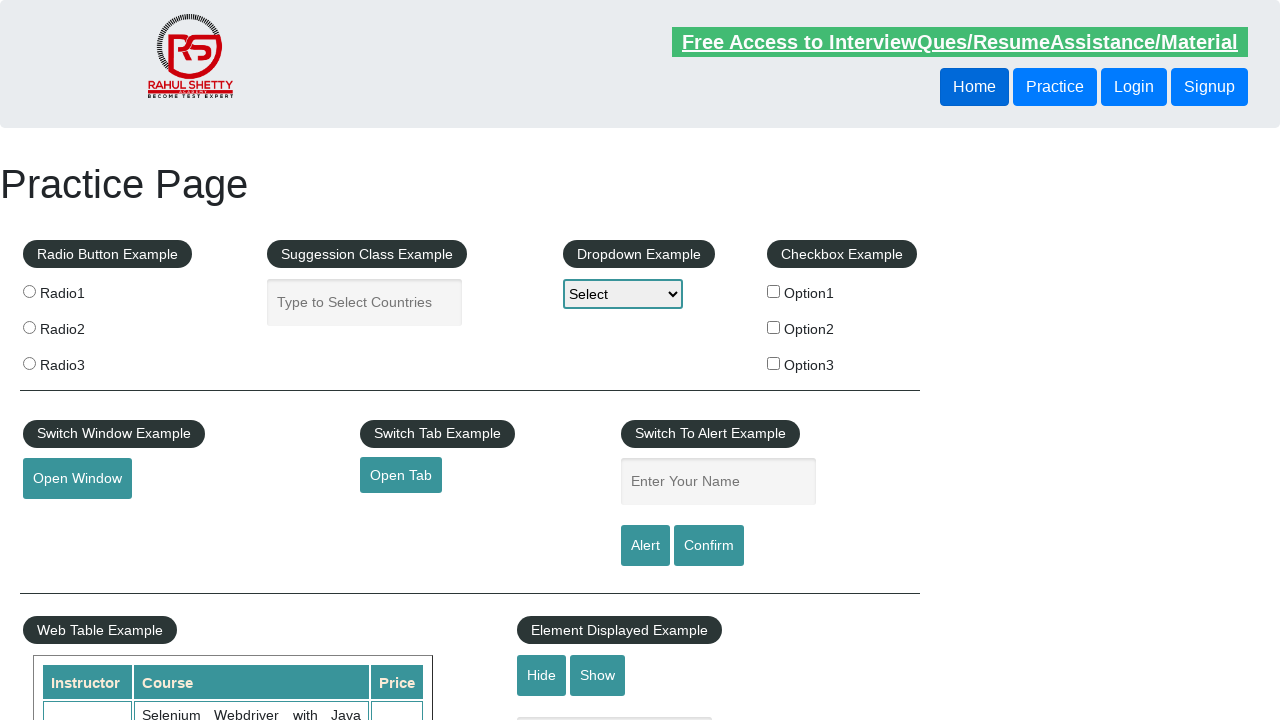

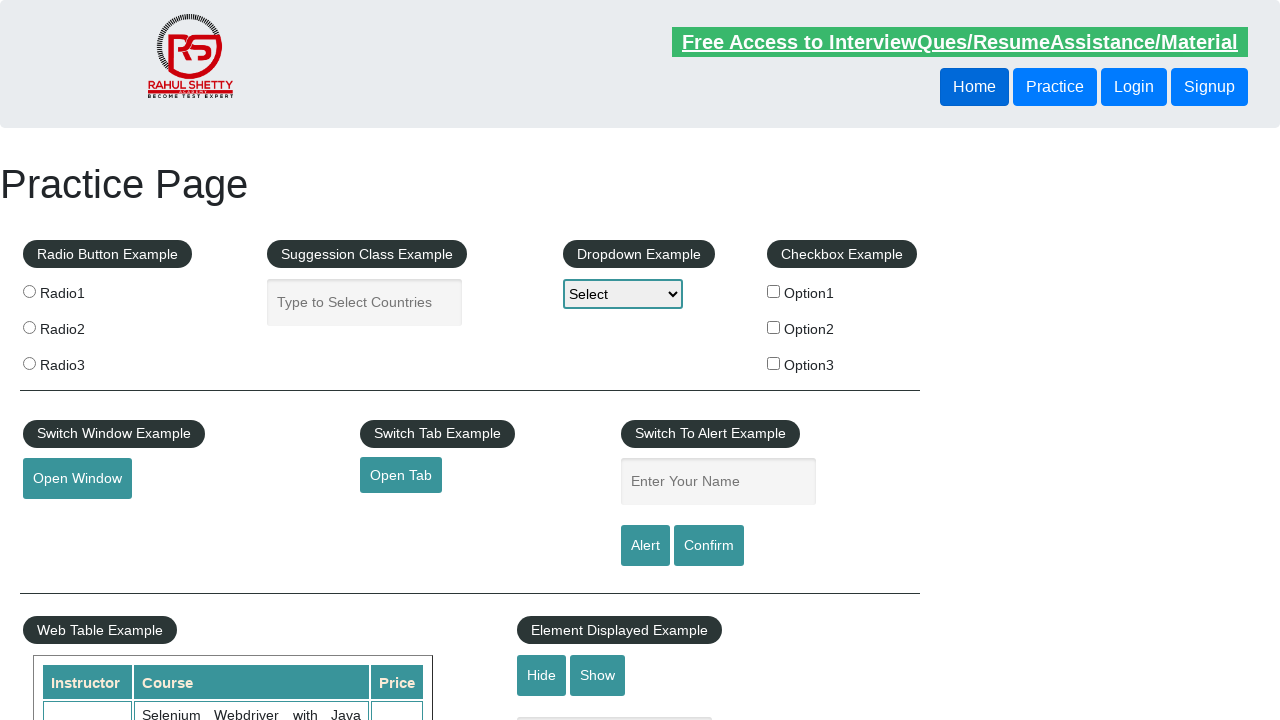